Navigates to Subscription Website Builder site and verifies the navbar brand displays "Subscribie"

Starting URL: https://subscriptionwebsitebuilder.co.uk/

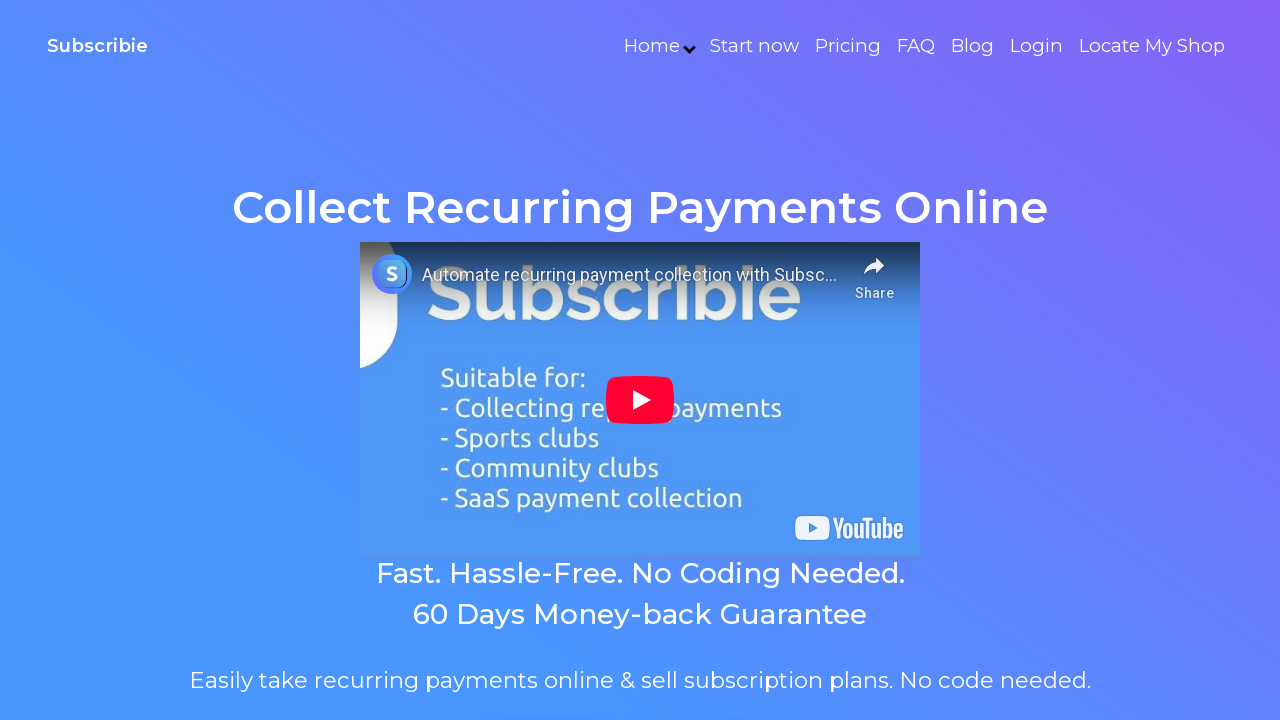

Waited for navbar brand element to be visible
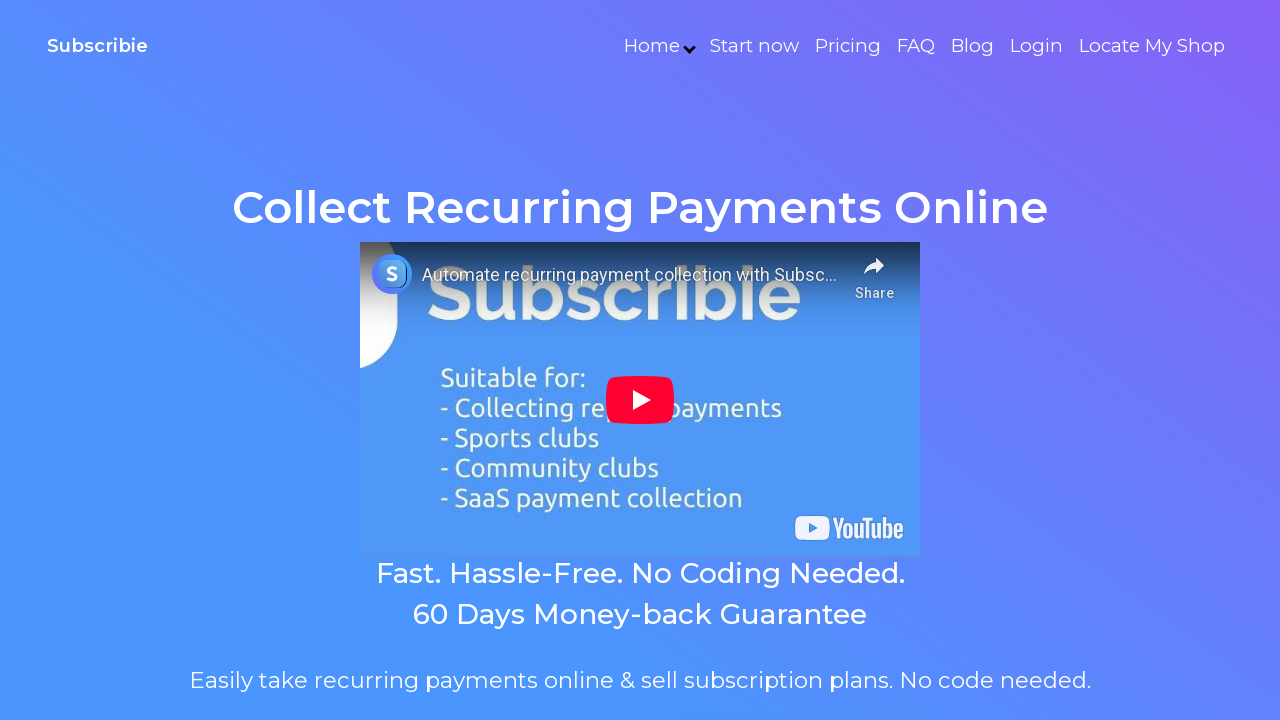

Retrieved navbar brand text
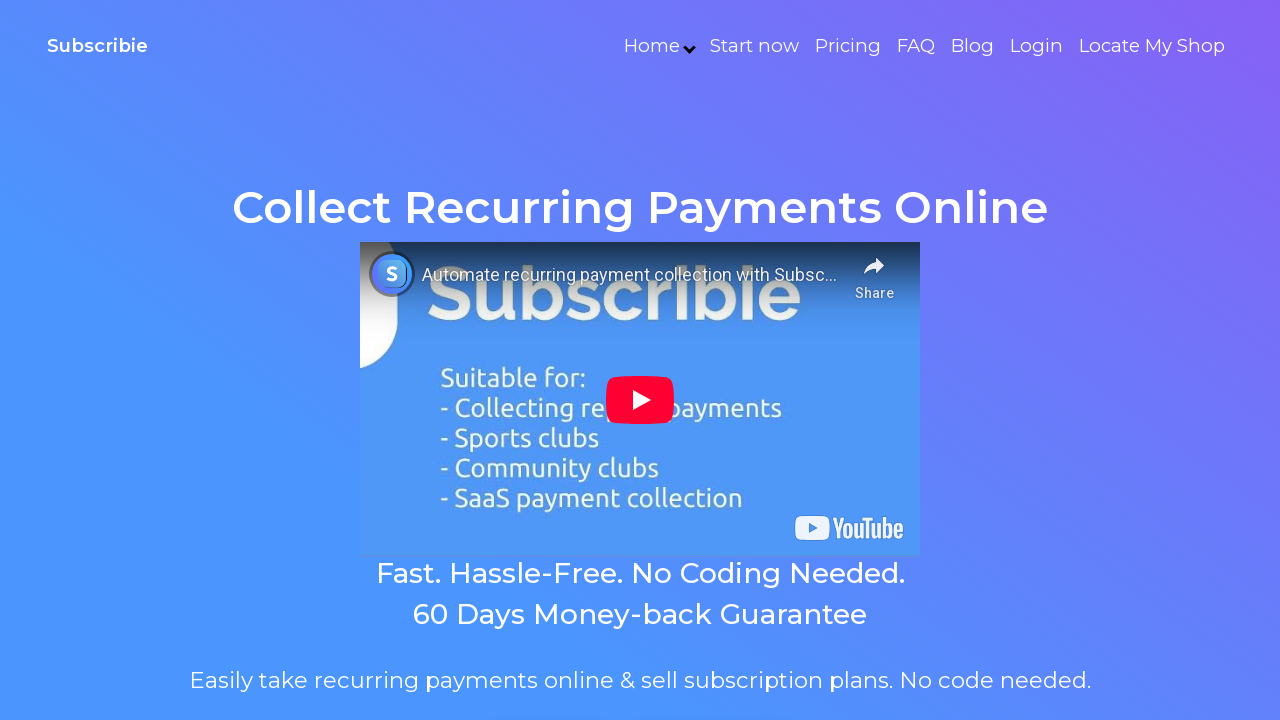

Verified navbar brand displays 'Subscribie'
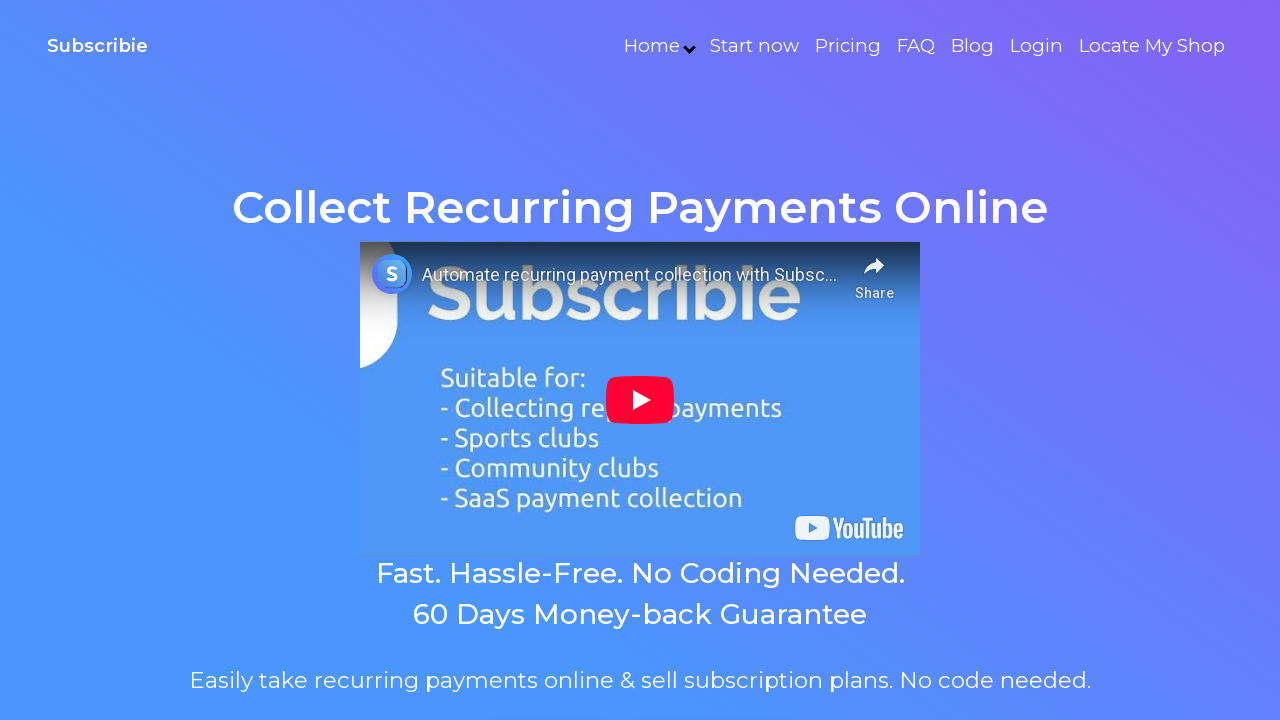

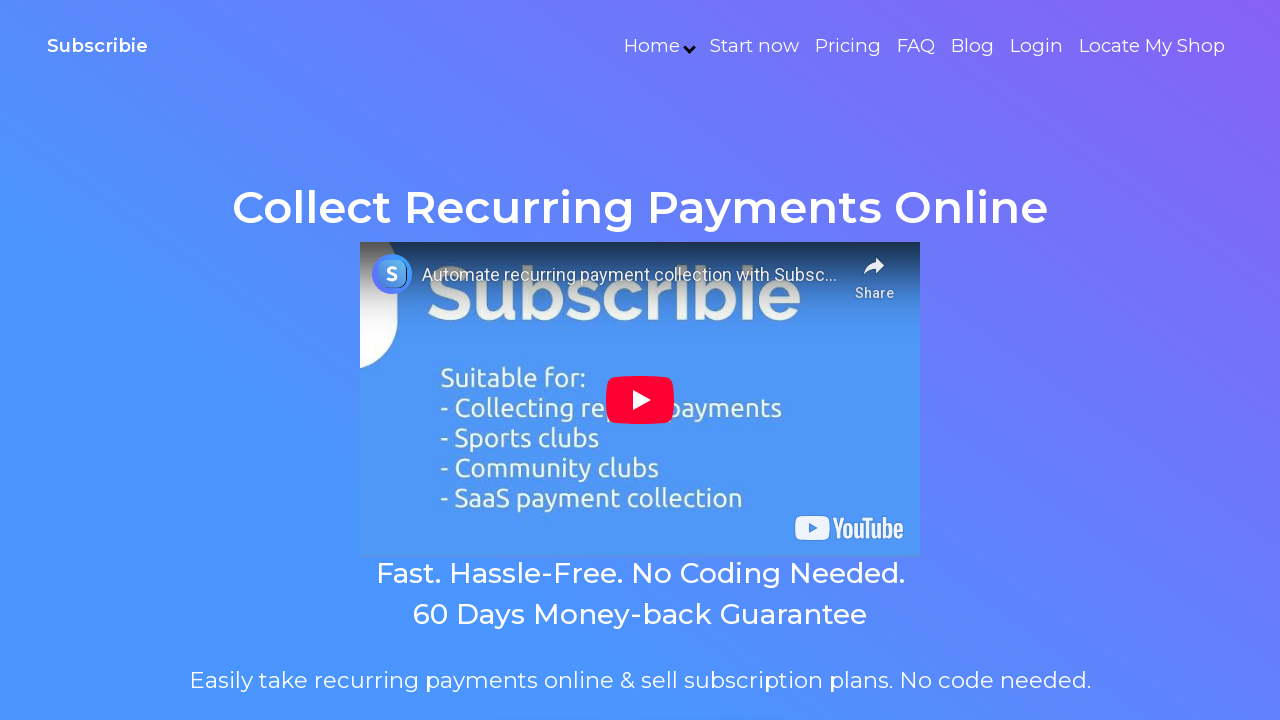